Tests the Python.org search functionality by entering "pycon" as a search query and submitting the form

Starting URL: http://www.python.org

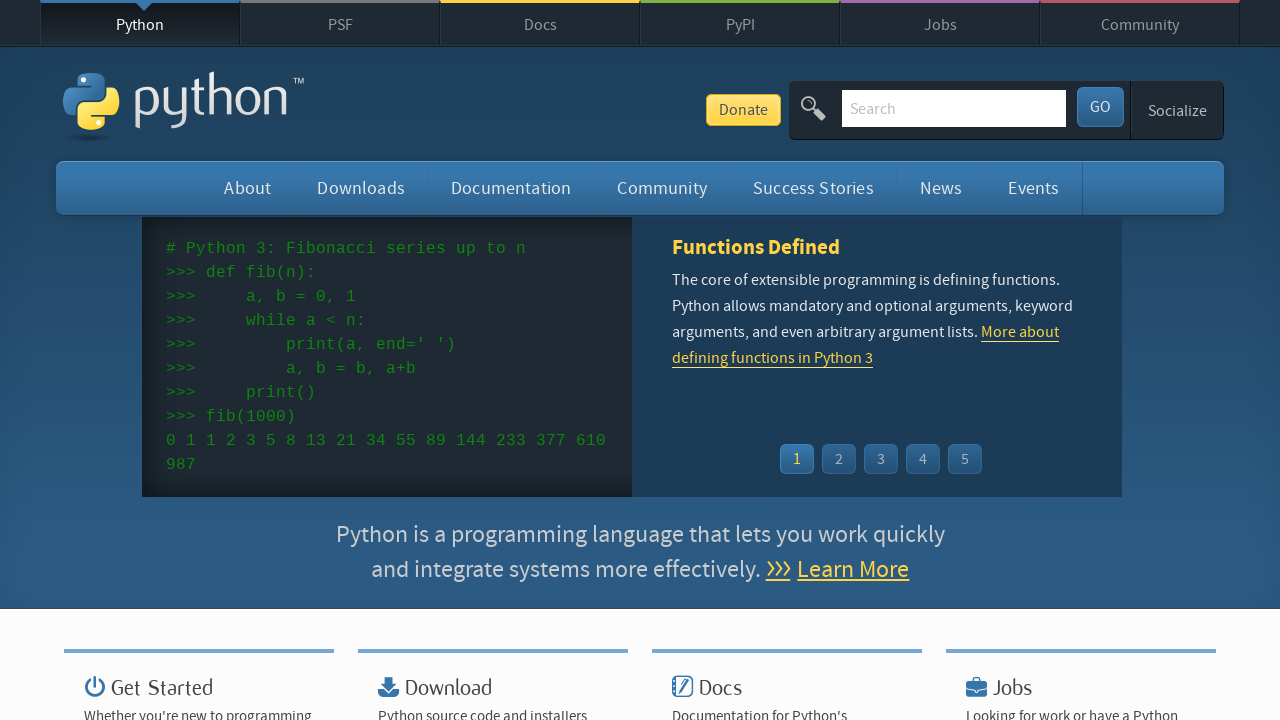

Verified page title contains 'Python'
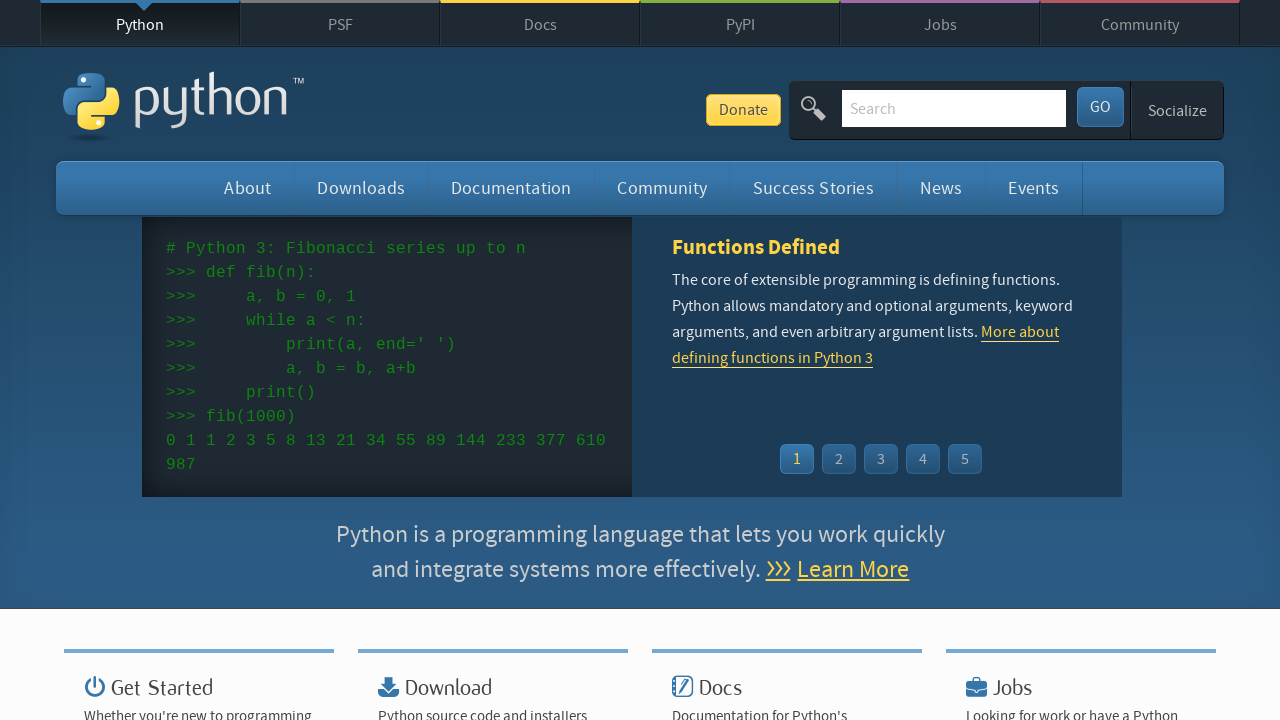

Filled search box with 'pycon' query on input[name='q']
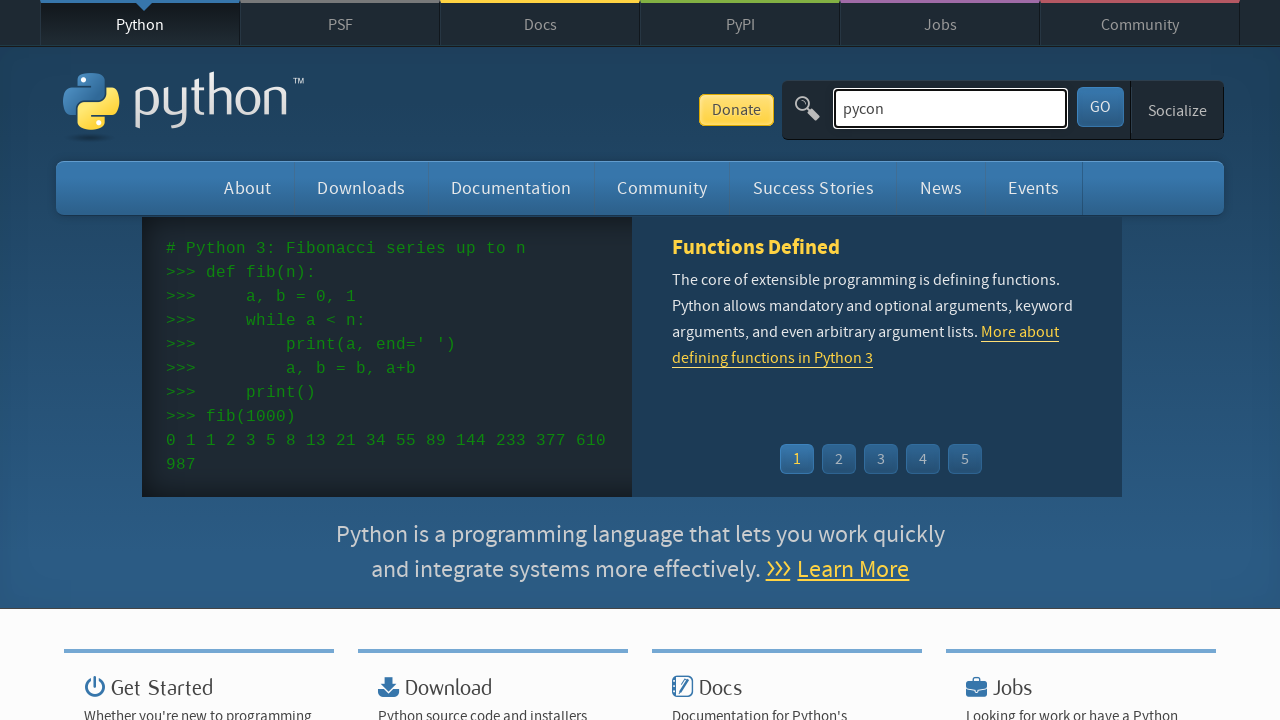

Pressed Enter to submit the search form on input[name='q']
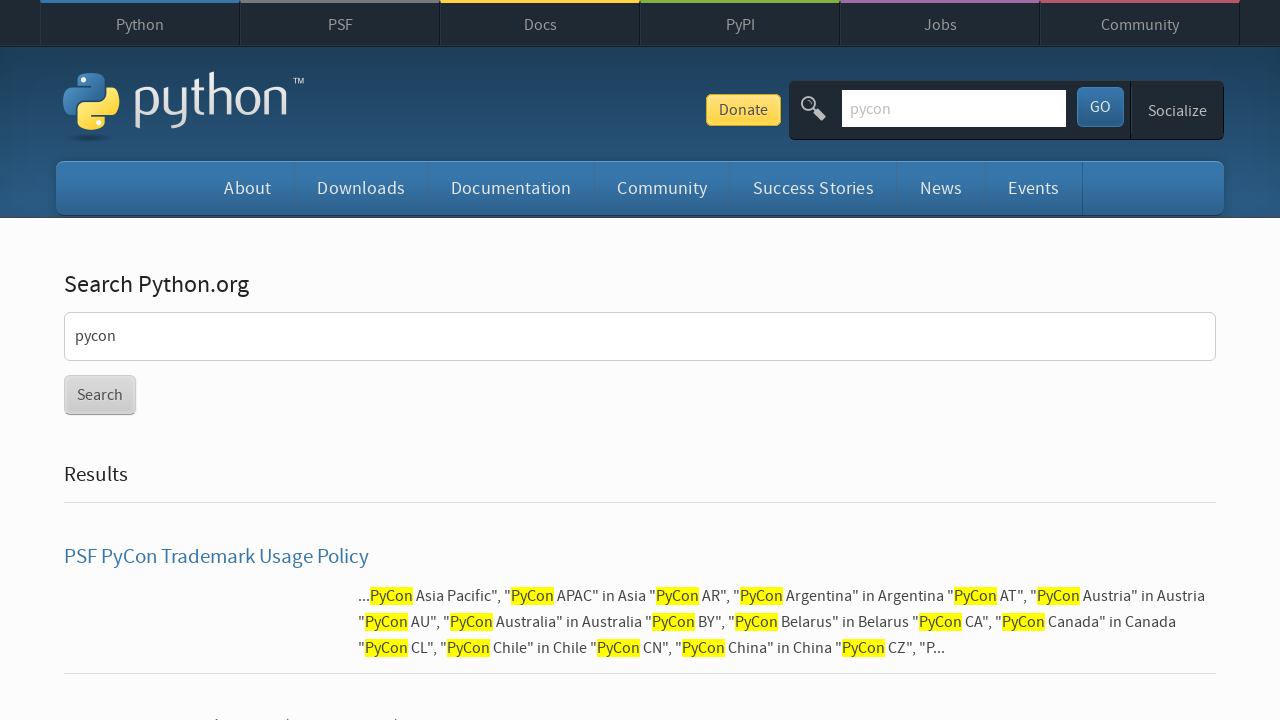

Search results page loaded and network idle reached
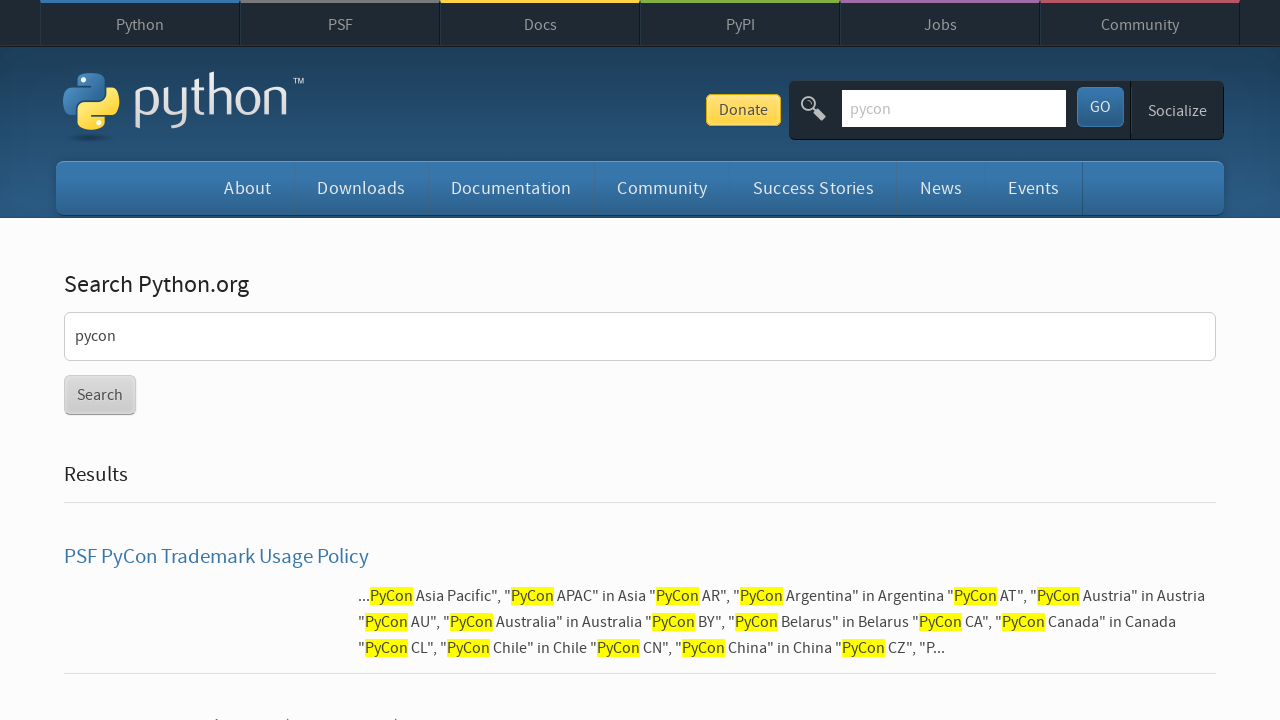

Verified search returned results (no 'No results found' message)
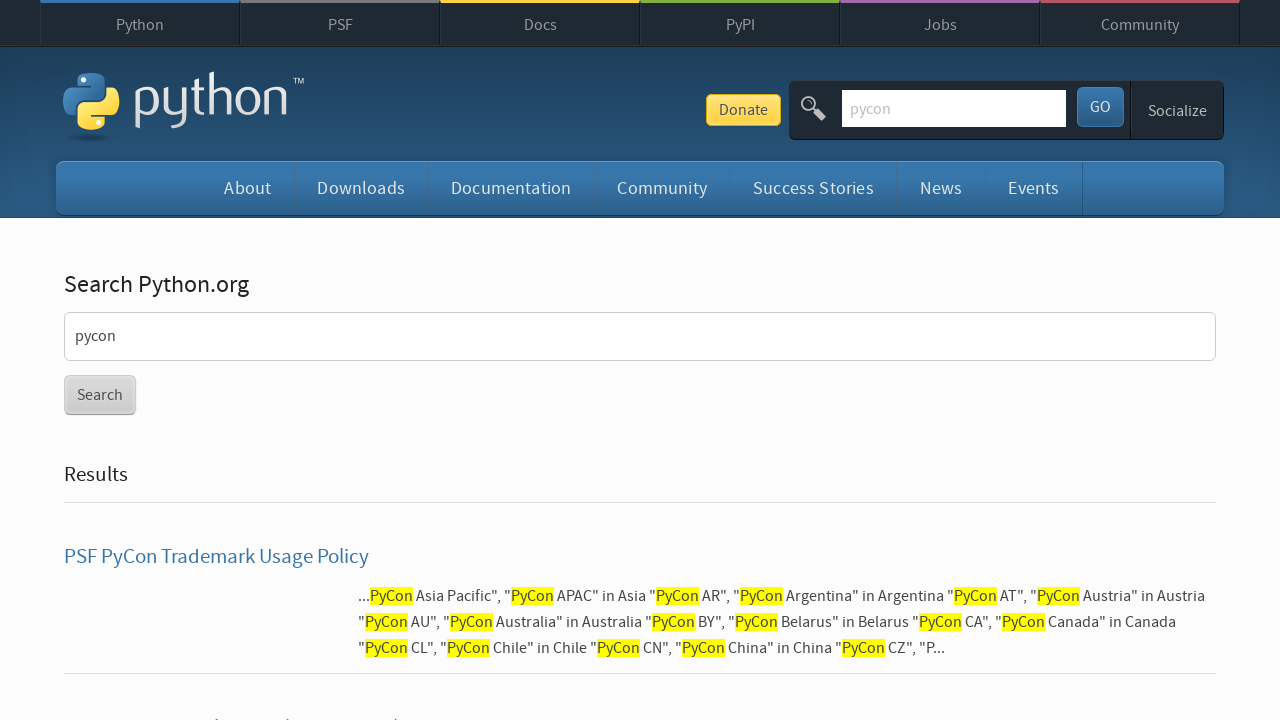

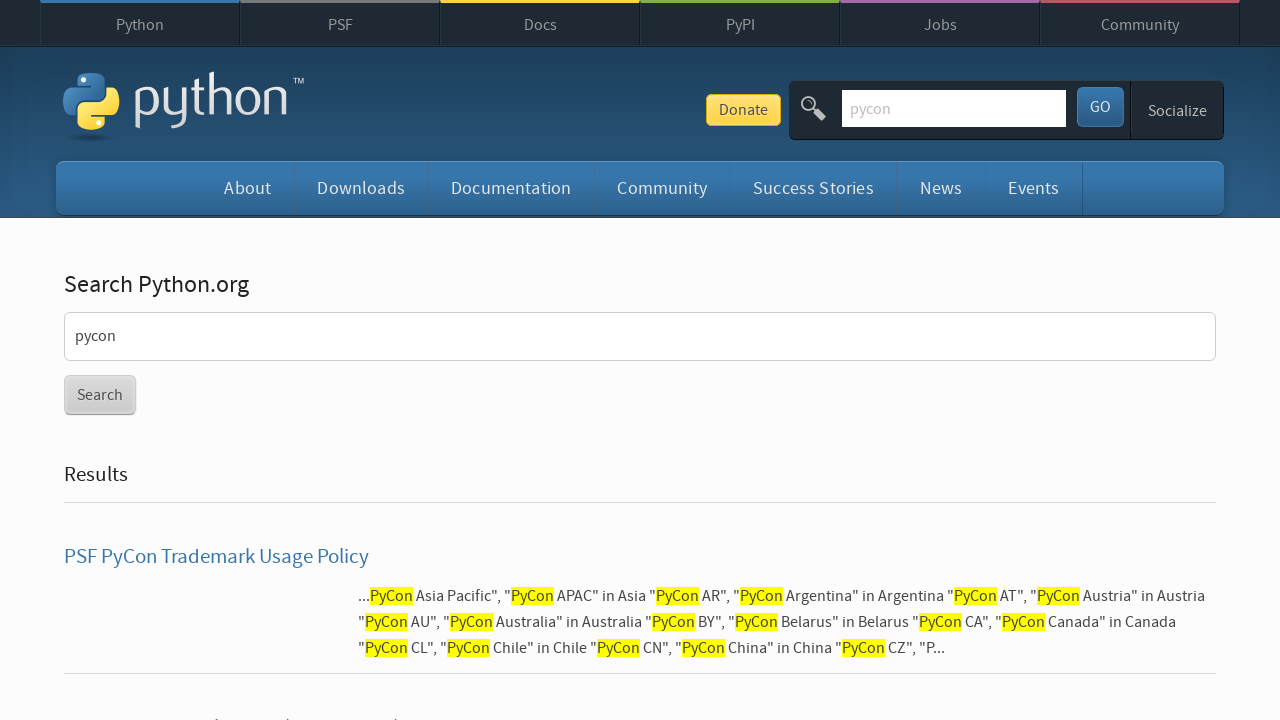